Tests dynamic loading functionality by clicking a start button and waiting for dynamically loaded content to appear

Starting URL: https://the-internet.herokuapp.com/dynamic_loading/2

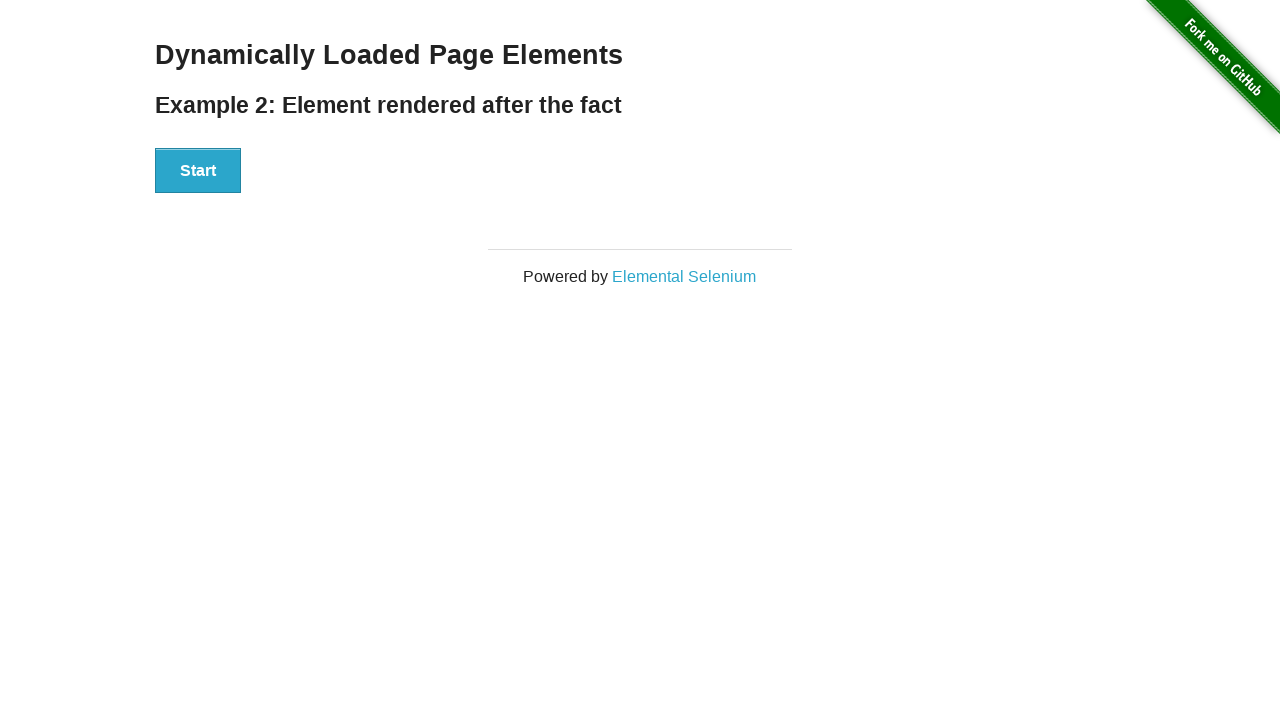

Clicked start button to trigger dynamic loading at (198, 171) on #start > button
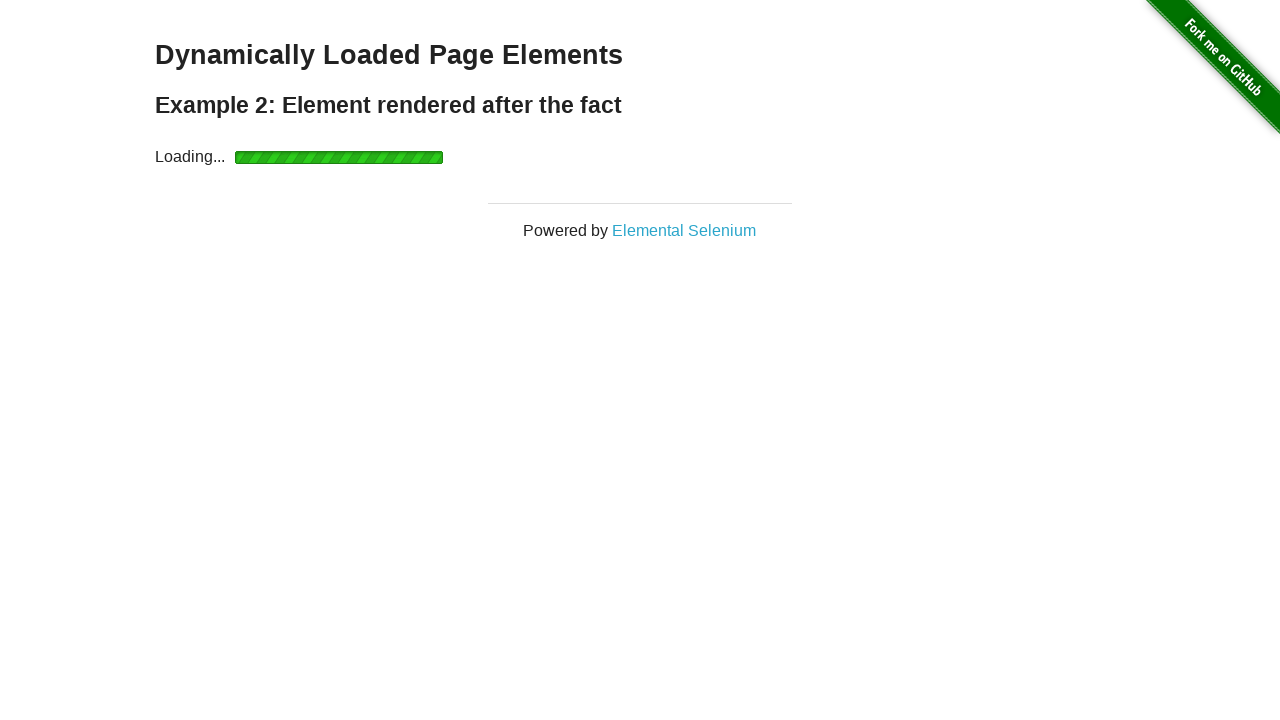

Dynamically loaded content appeared - finish element is now visible
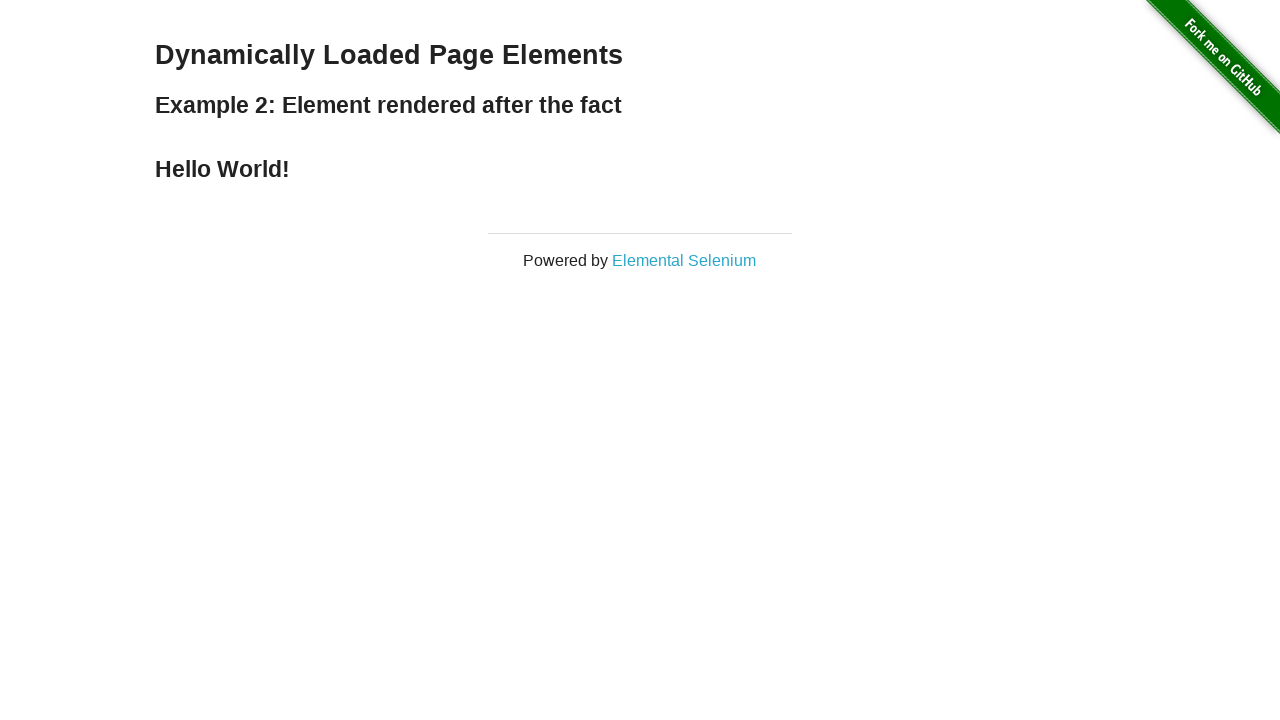

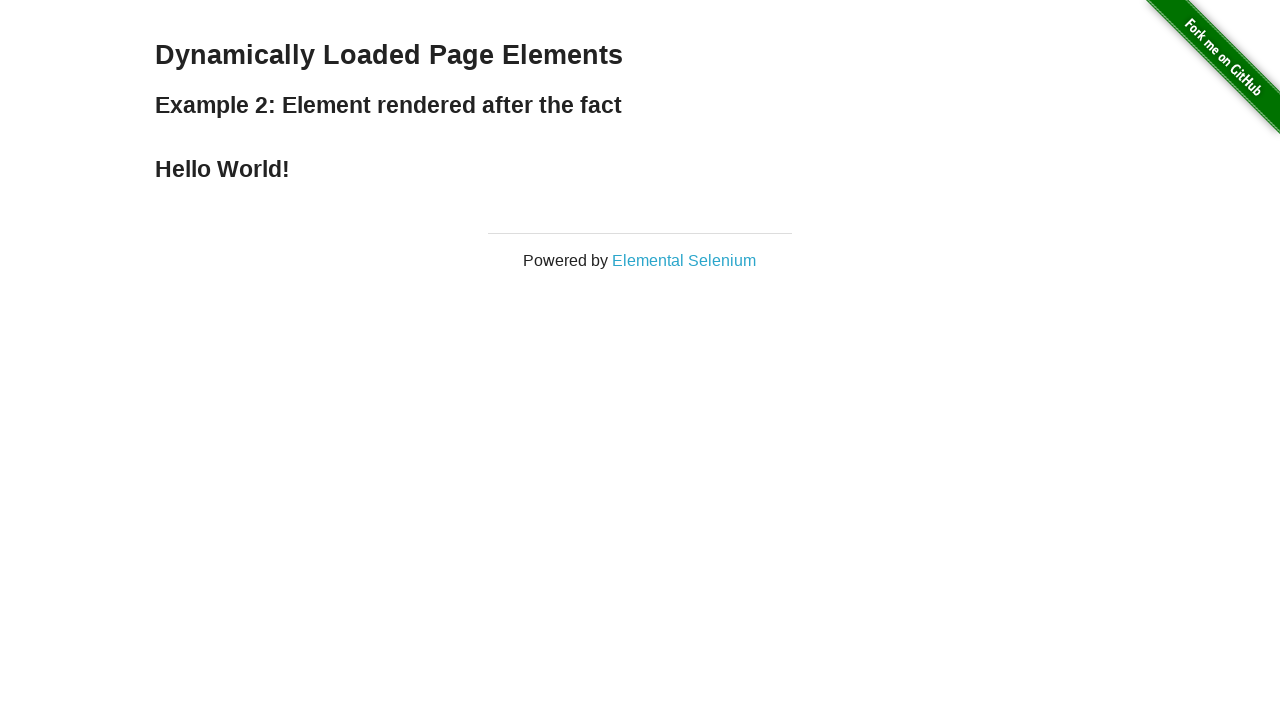